Tests TodoMVC application by adding three todo items, then marking each as complete while verifying the remaining item count decreases correctly

Starting URL: https://todomvc.com/examples/angular/dist/browser/#

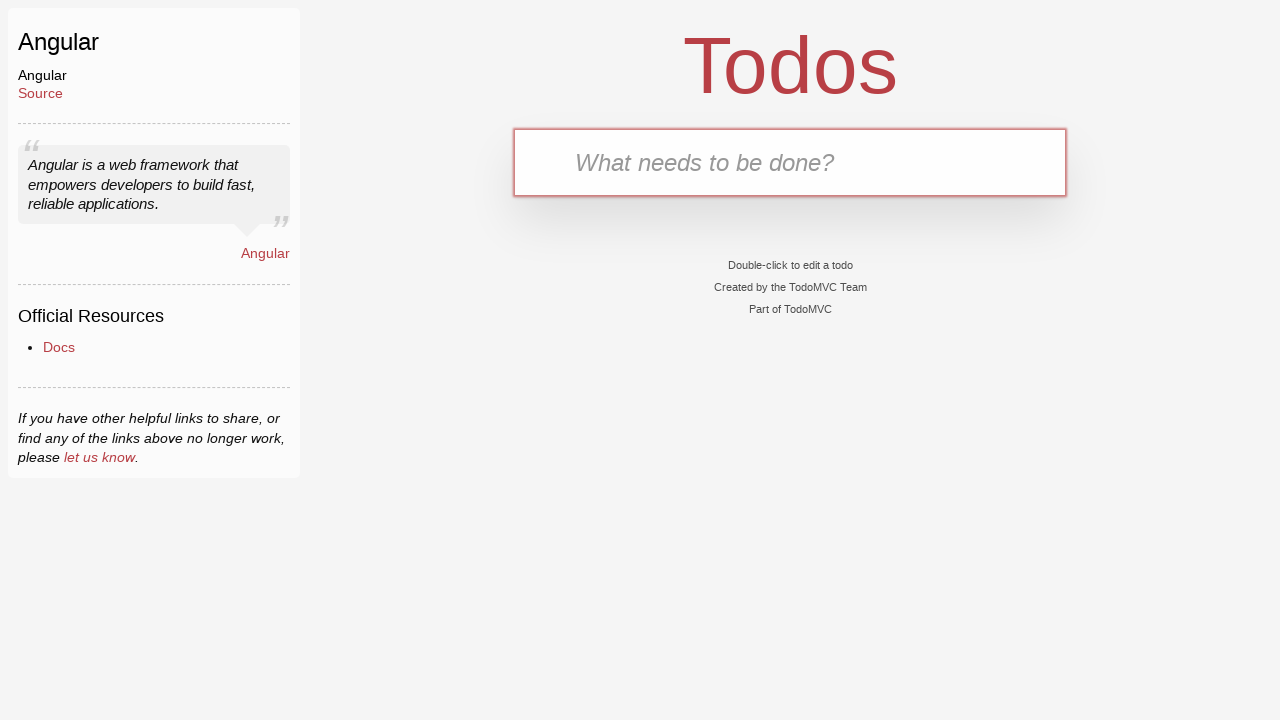

Filled todo input field with 'Complete Robot Framework Training' on input.new-todo
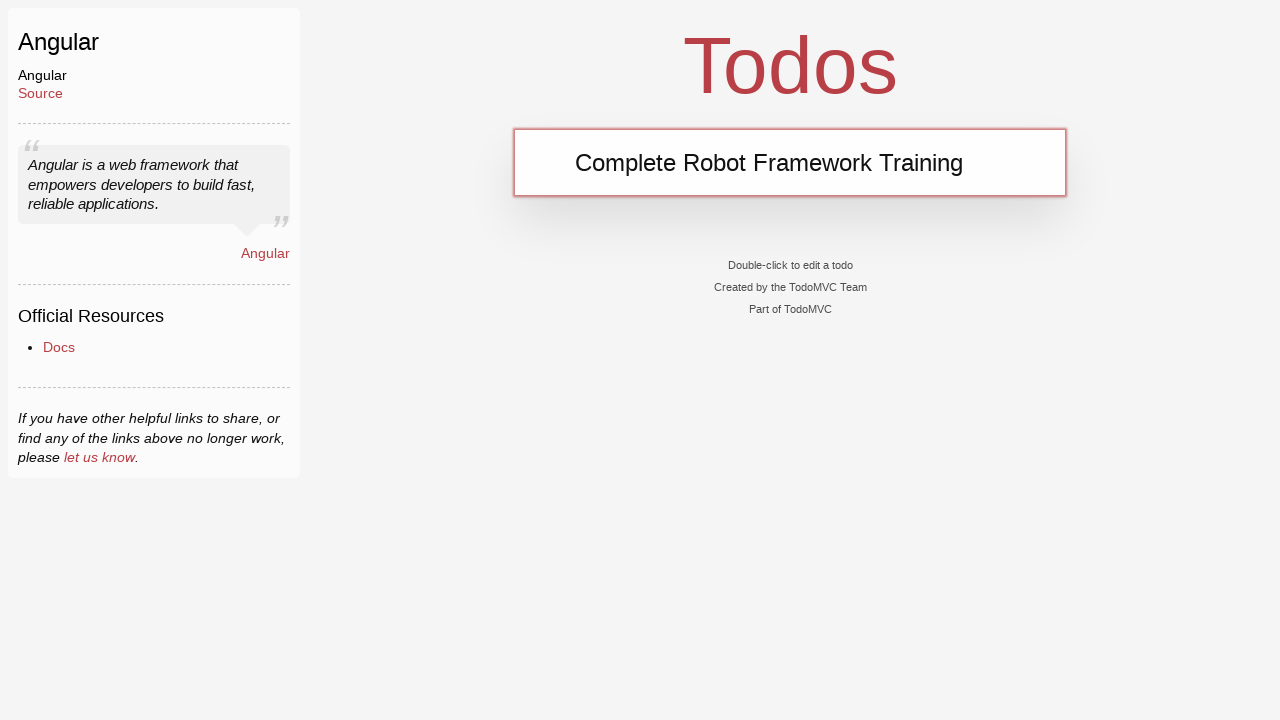

Pressed Enter to add first todo item on input.new-todo
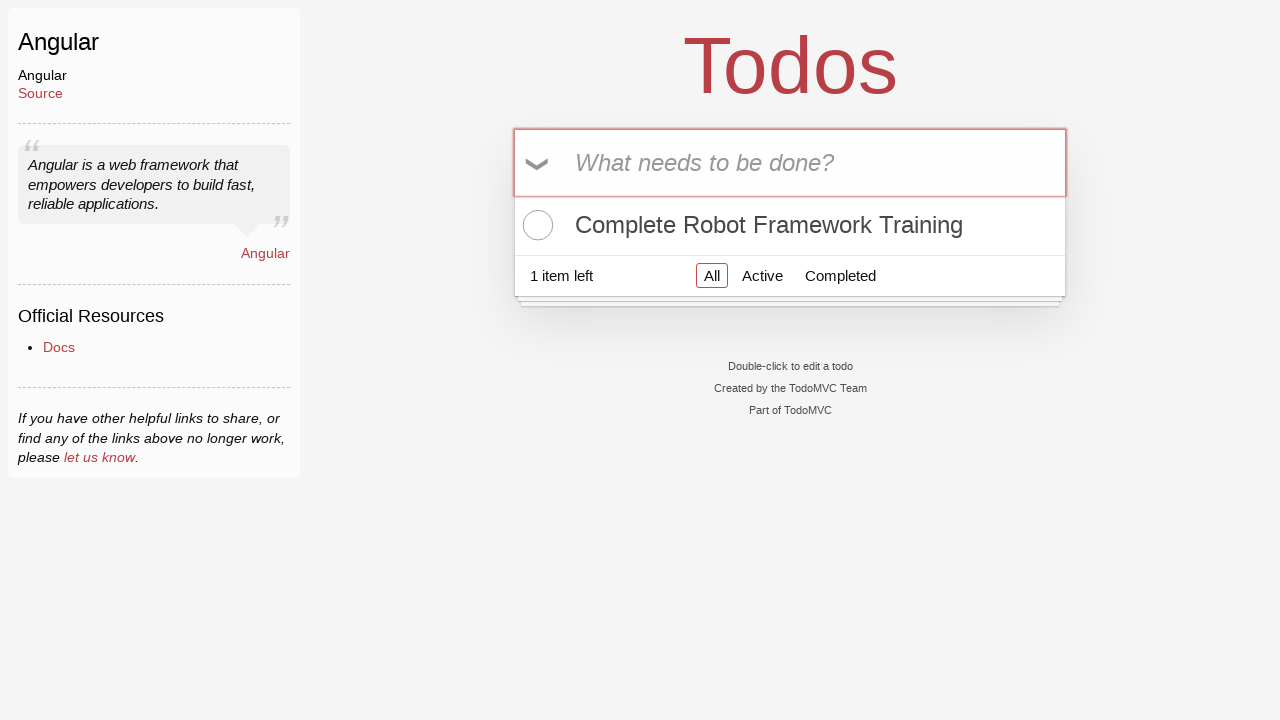

Filled todo input field with 'Write Automated Tests' on input.new-todo
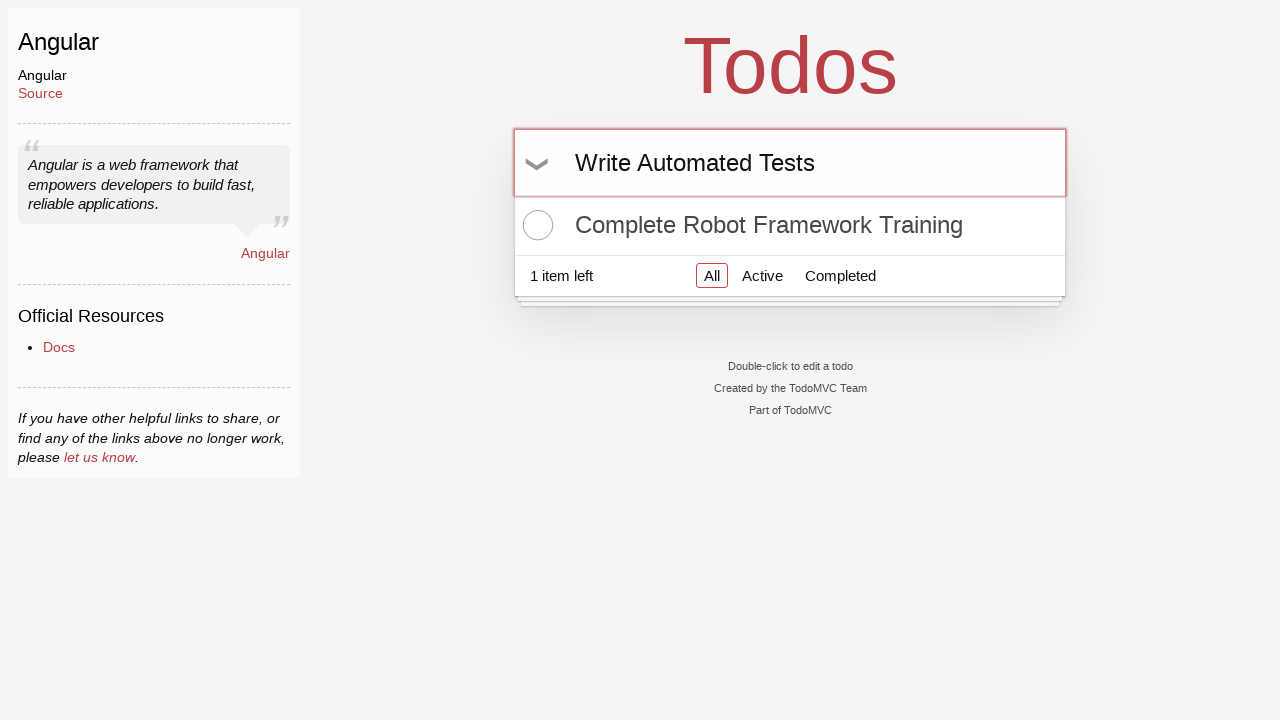

Pressed Enter to add second todo item on input.new-todo
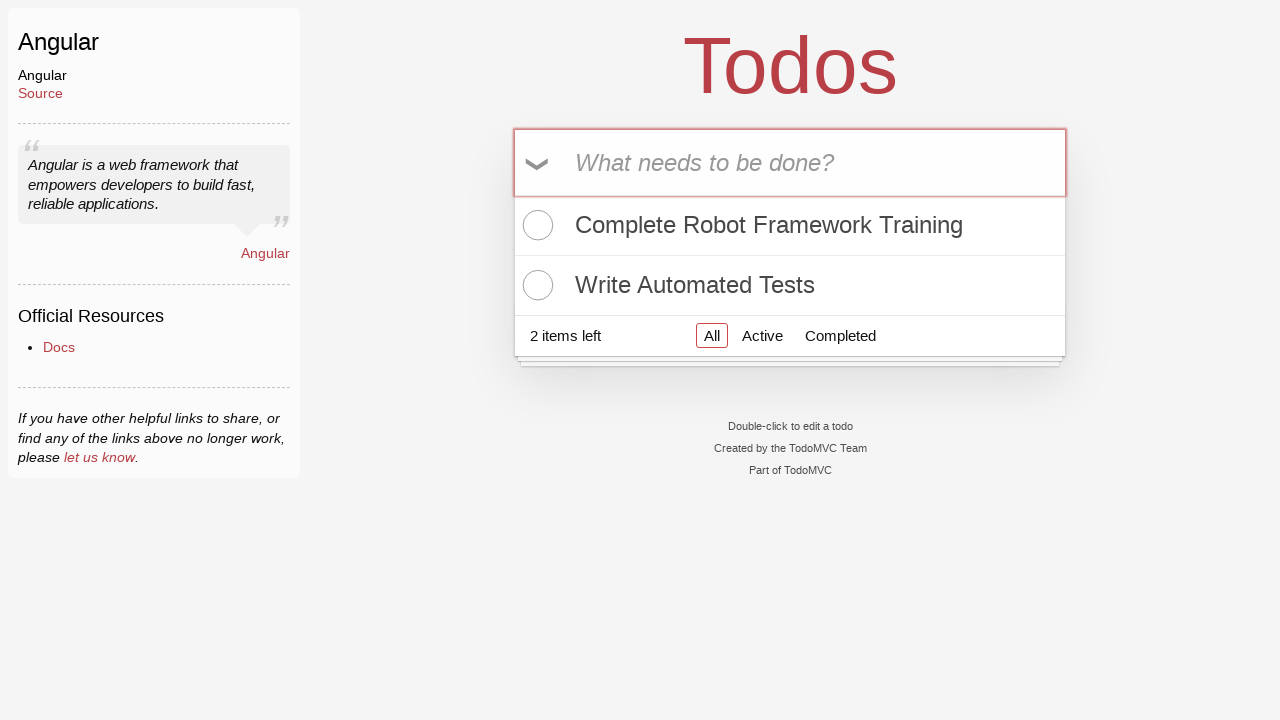

Filled todo input field with 'Take a nap' on input.new-todo
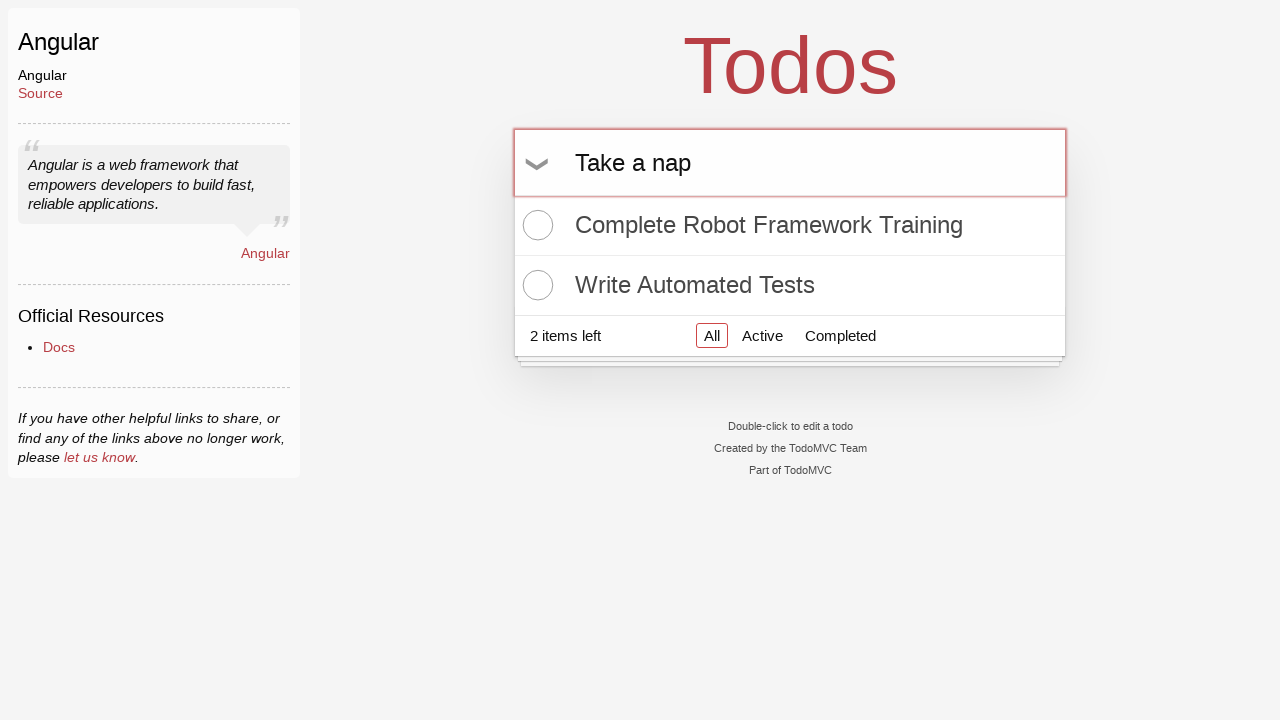

Pressed Enter to add third todo item on input.new-todo
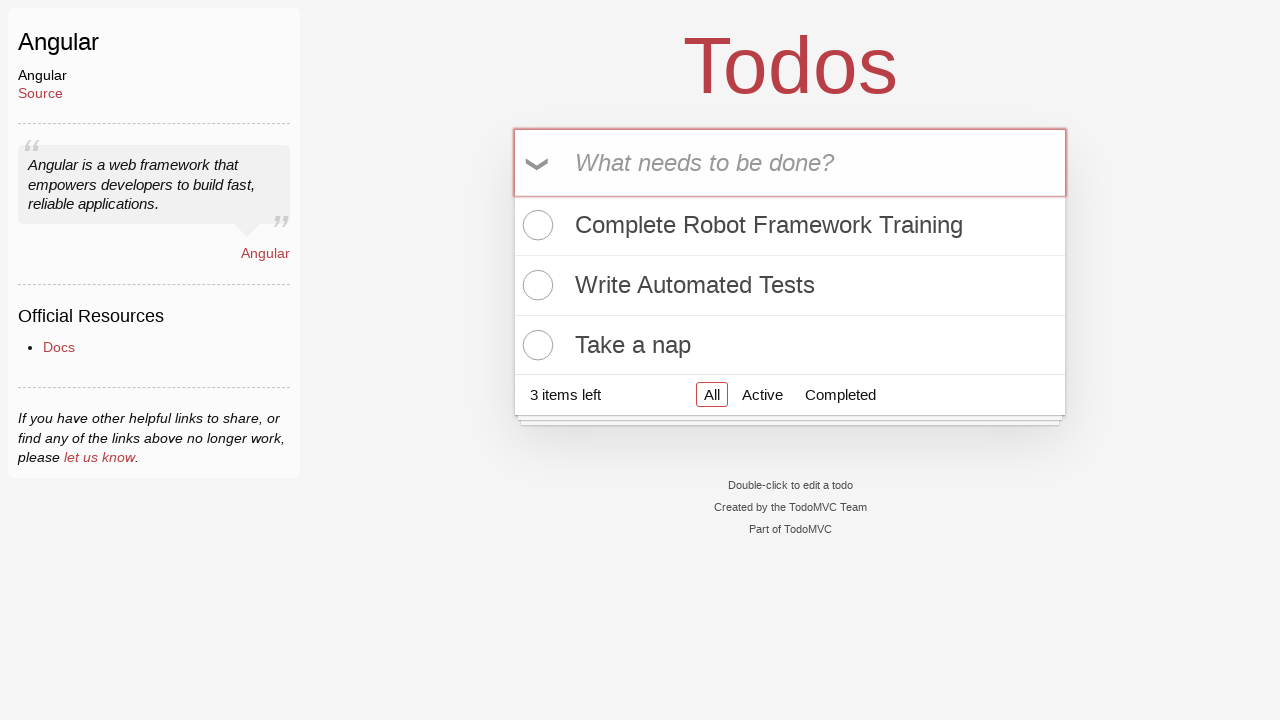

Verified todo count element is visible with 3 items remaining
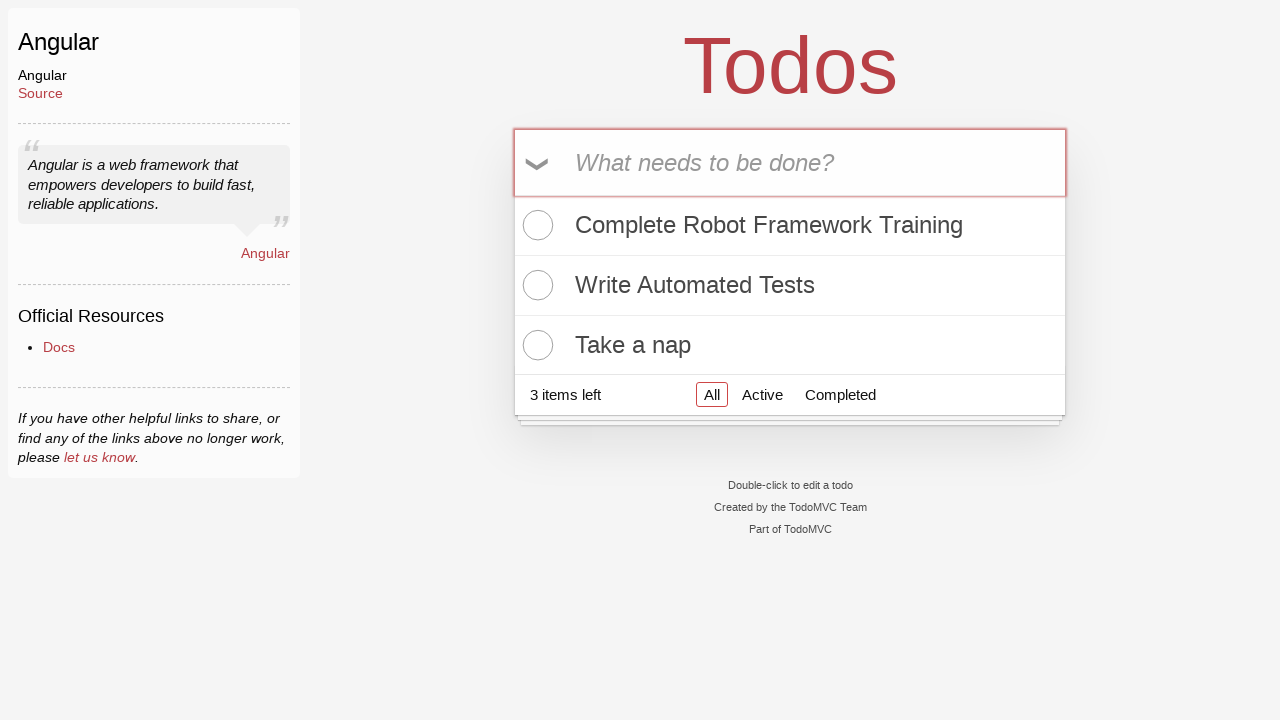

Marked 'Complete Robot Framework Training' as complete at (535, 225) on xpath=//*[contains(text(), 'Complete Robot Framework Training')]/../input
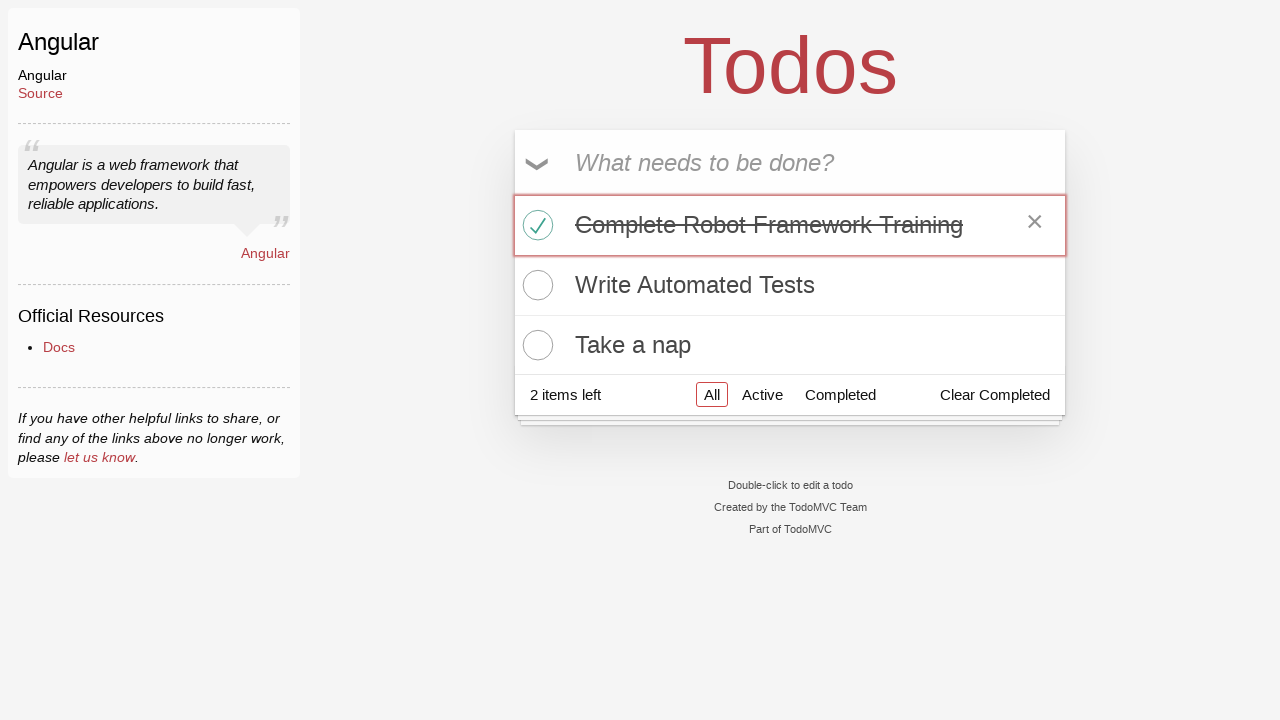

Marked 'Write Automated Tests' as complete at (535, 285) on xpath=//*[contains(text(), 'Write Automated Tests')]/../input
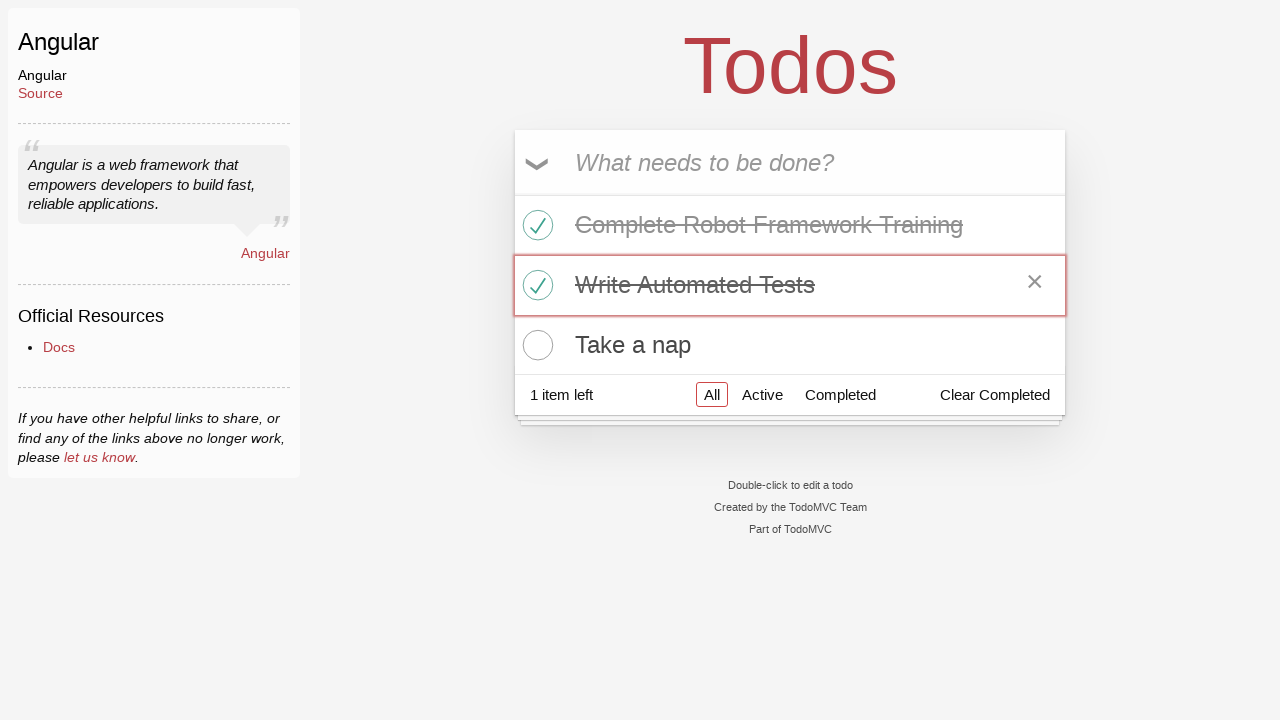

Marked 'Take a nap' as complete at (535, 345) on xpath=//*[contains(text(), 'Take a nap')]/../input
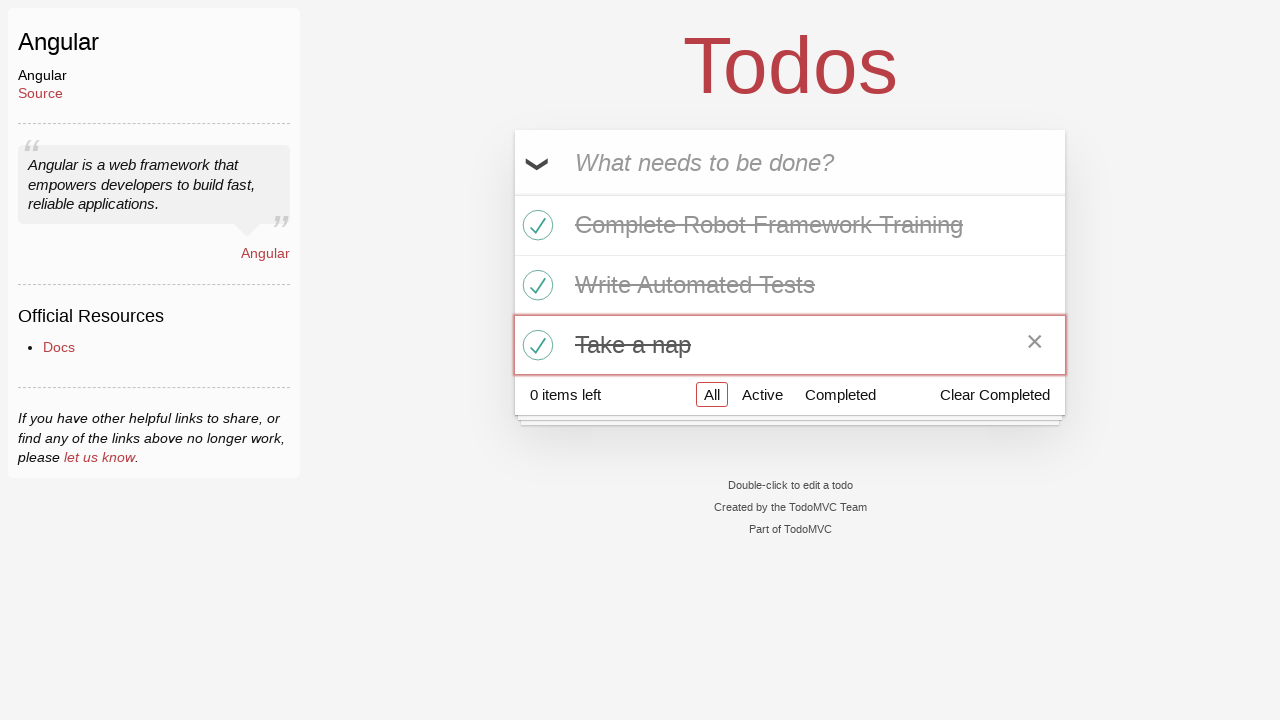

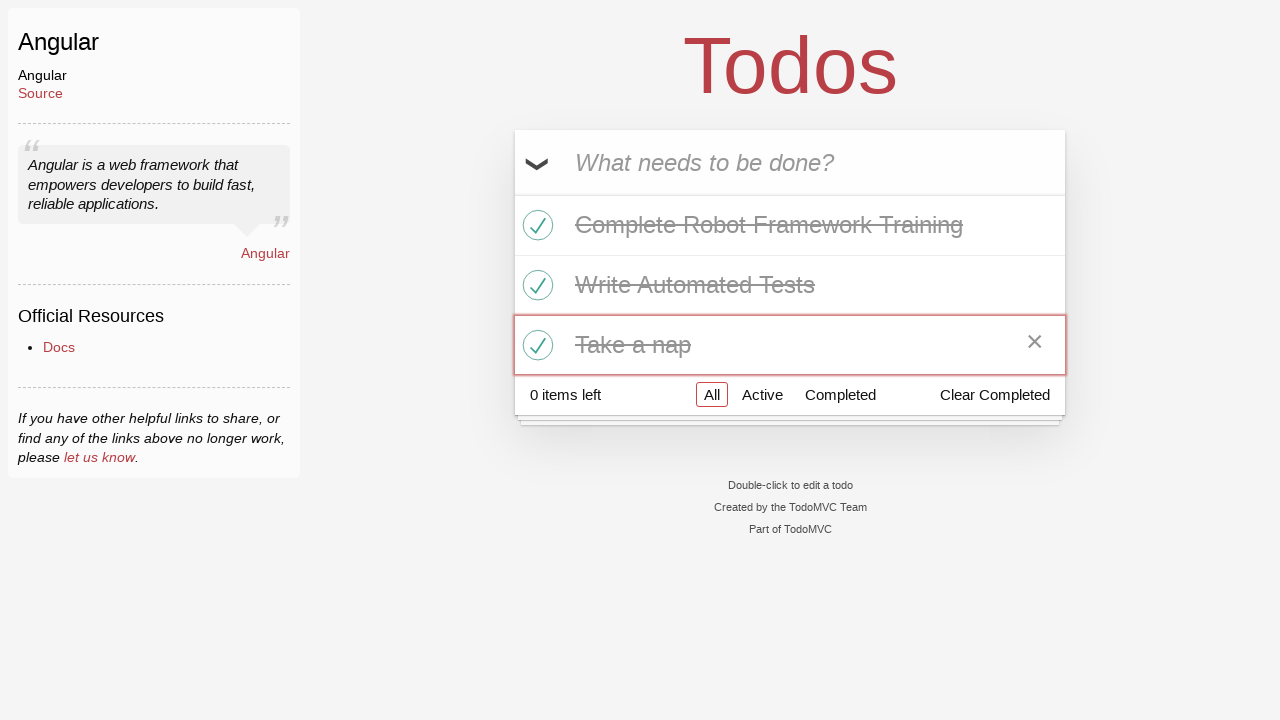